Tests filtering to show only active (incomplete) todo items

Starting URL: https://demo.playwright.dev/todomvc

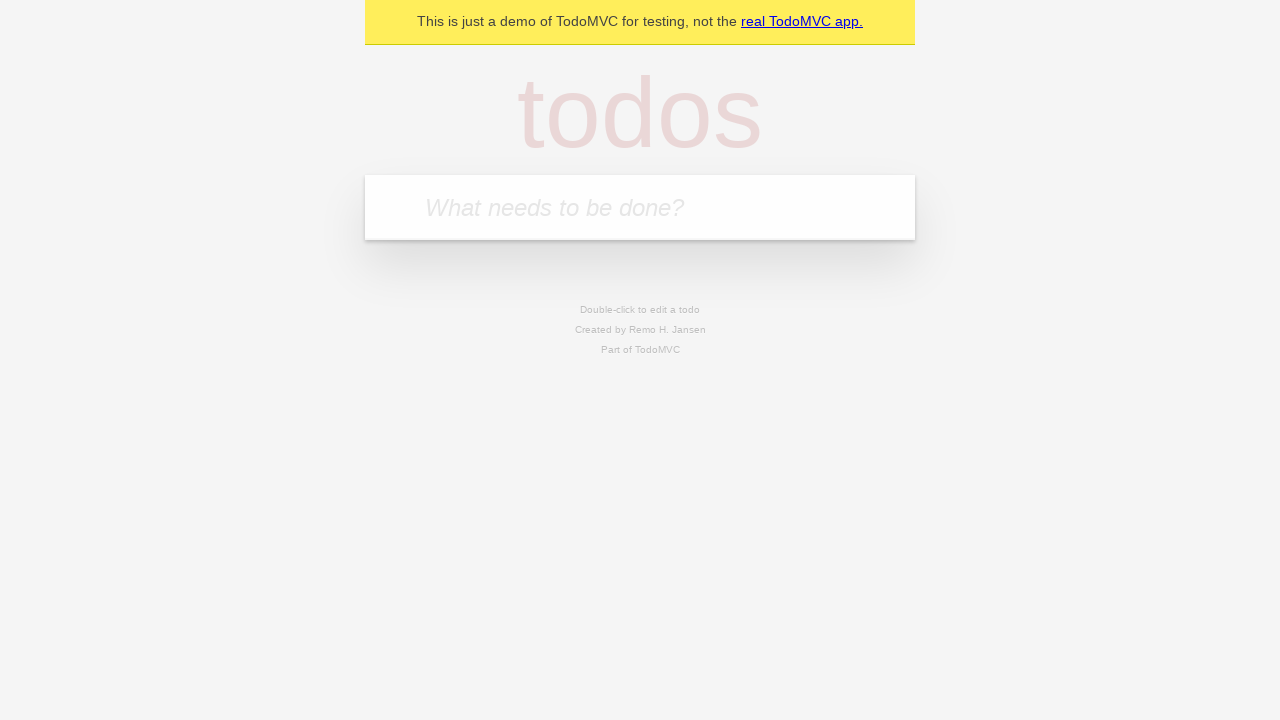

Filled todo input with 'buy some cheese' on internal:attr=[placeholder="What needs to be done?"i]
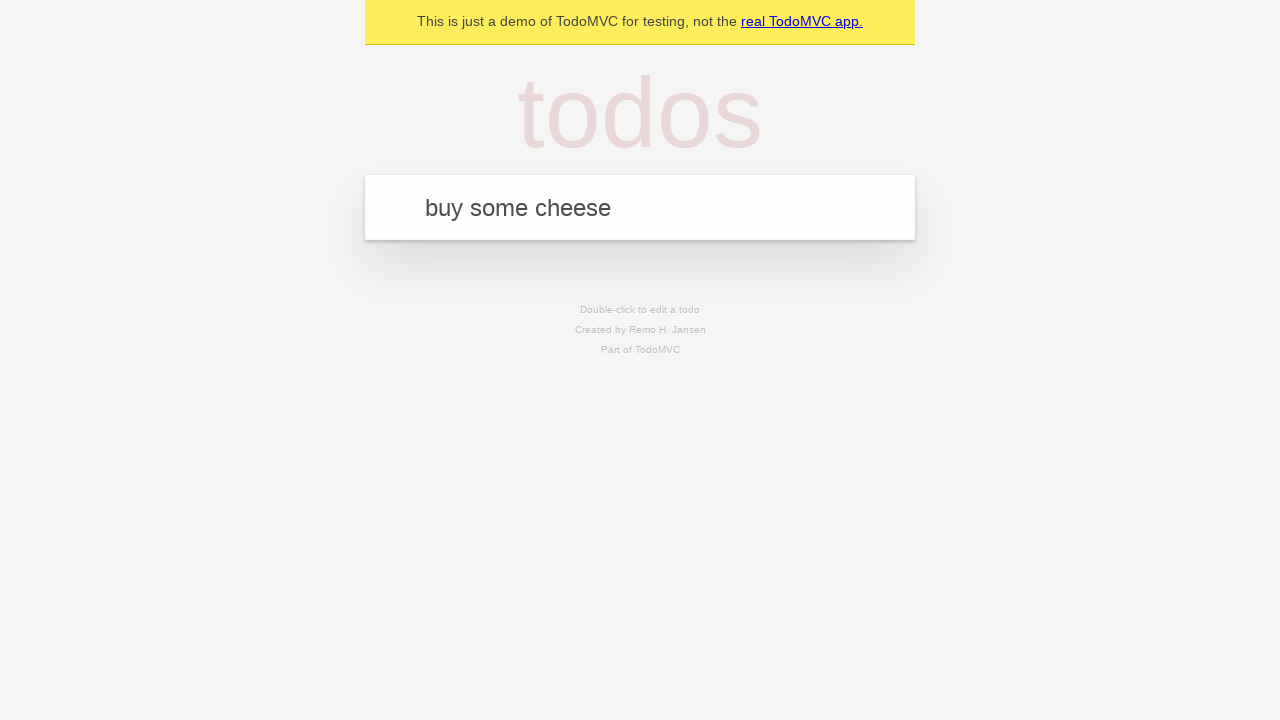

Pressed Enter to create todo 'buy some cheese' on internal:attr=[placeholder="What needs to be done?"i]
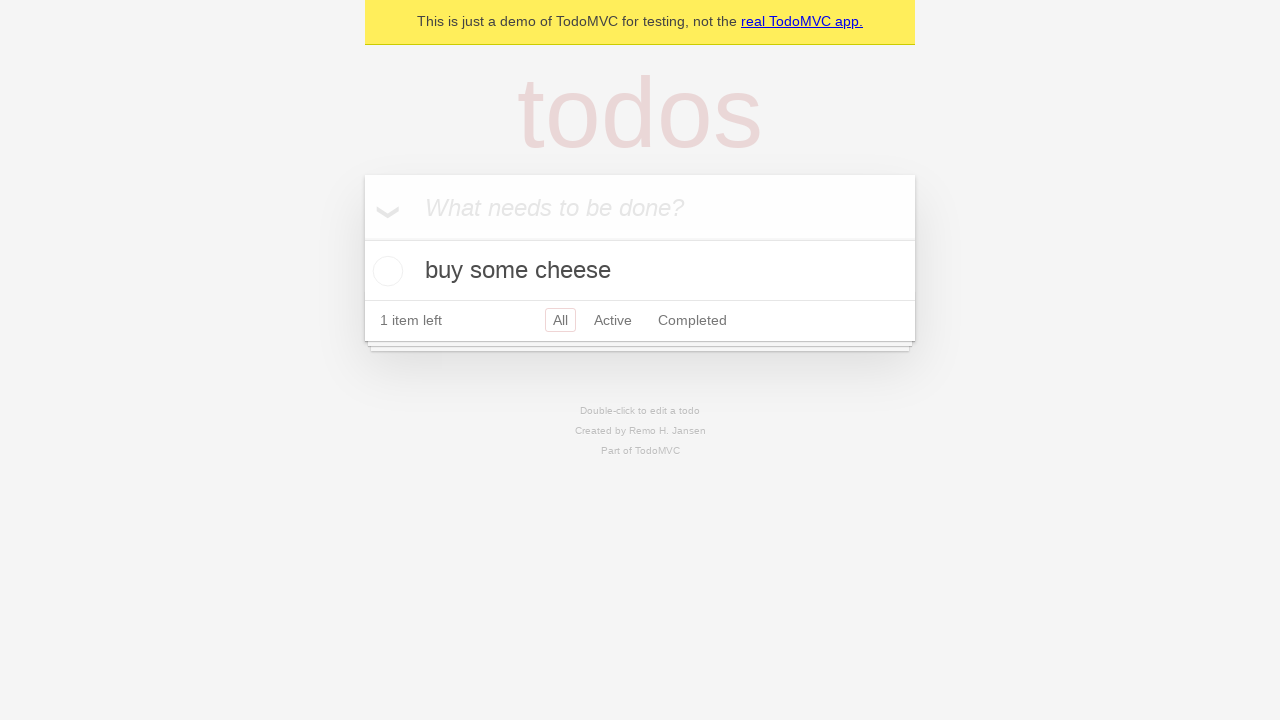

Filled todo input with 'feed the cat' on internal:attr=[placeholder="What needs to be done?"i]
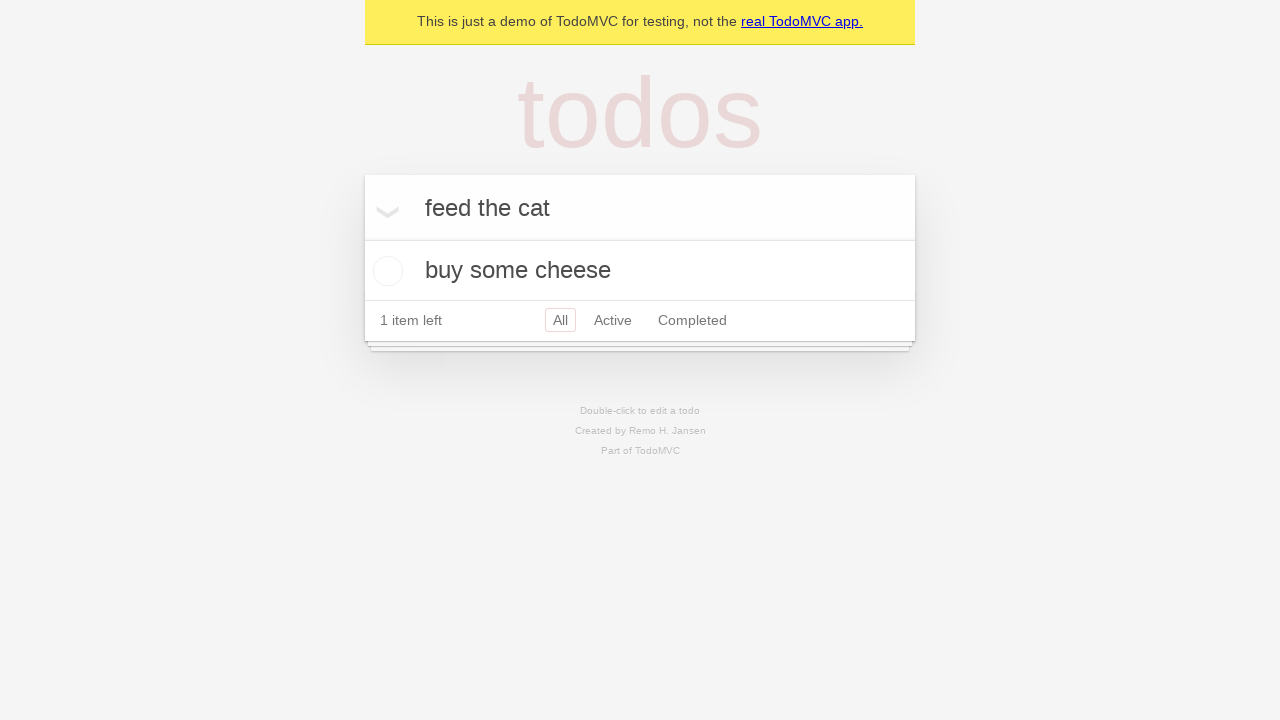

Pressed Enter to create todo 'feed the cat' on internal:attr=[placeholder="What needs to be done?"i]
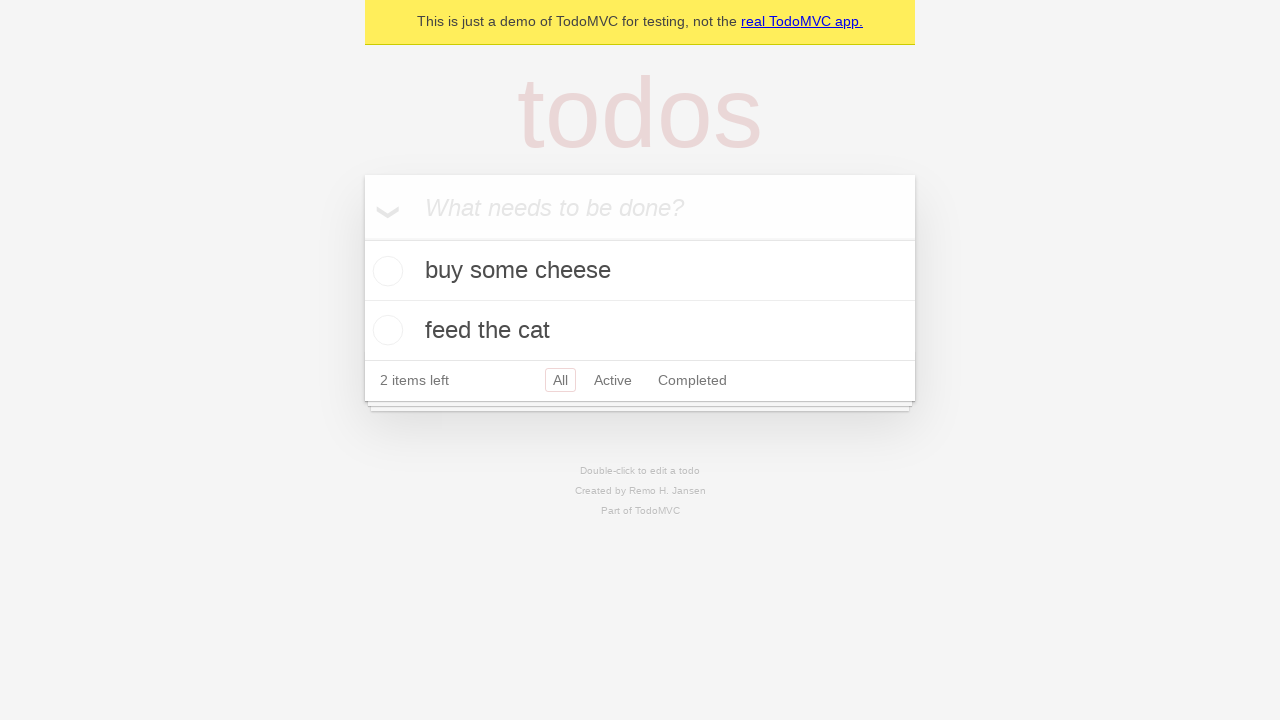

Filled todo input with 'book a doctors appointment' on internal:attr=[placeholder="What needs to be done?"i]
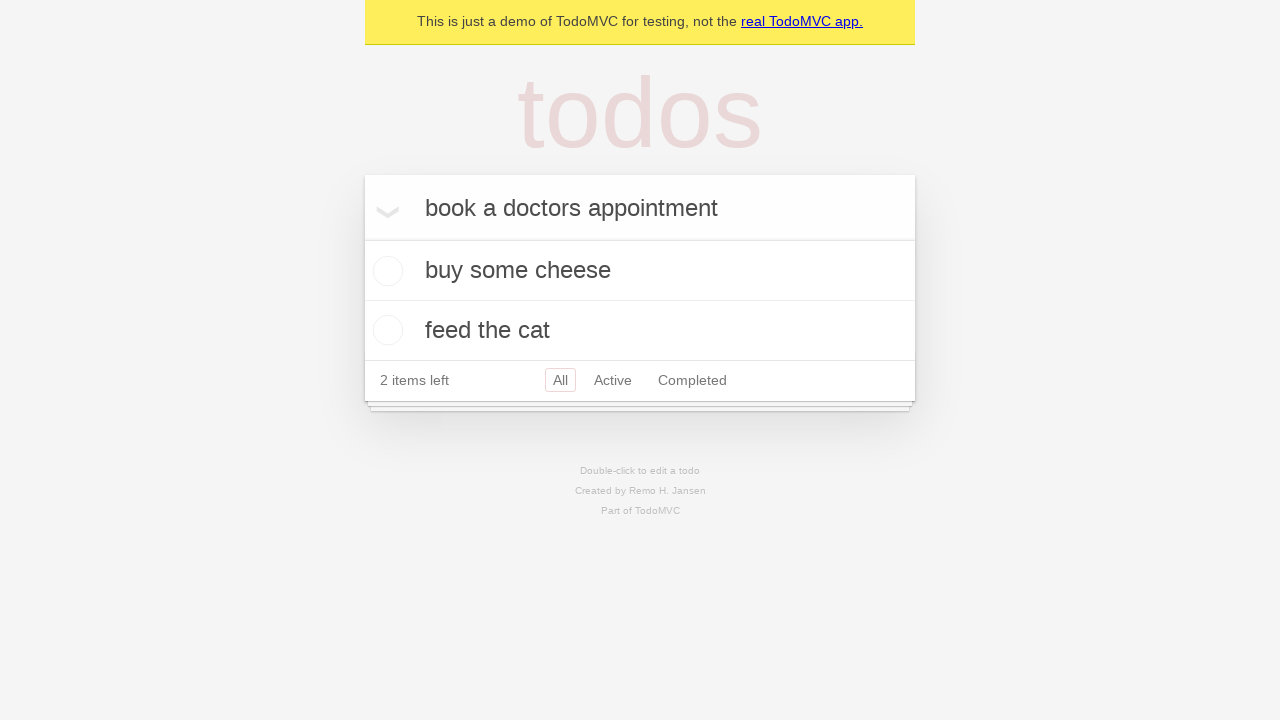

Pressed Enter to create todo 'book a doctors appointment' on internal:attr=[placeholder="What needs to be done?"i]
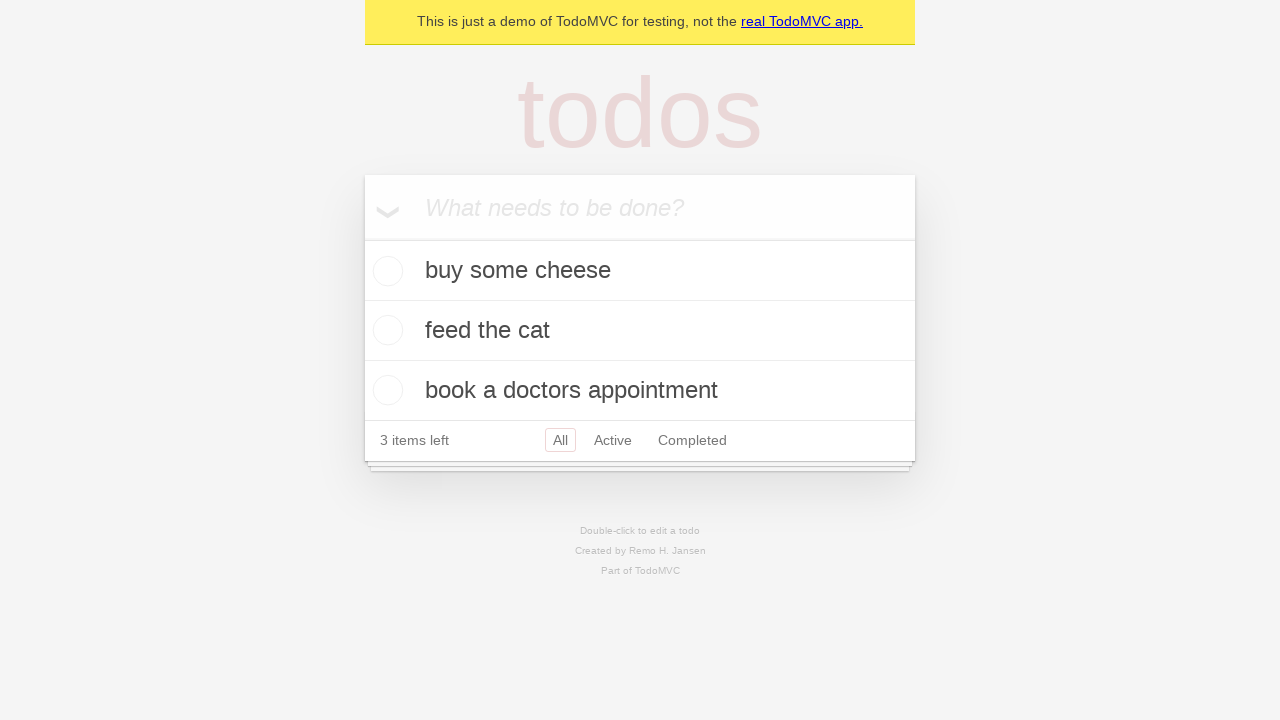

Waited for todos to be persisted in localStorage
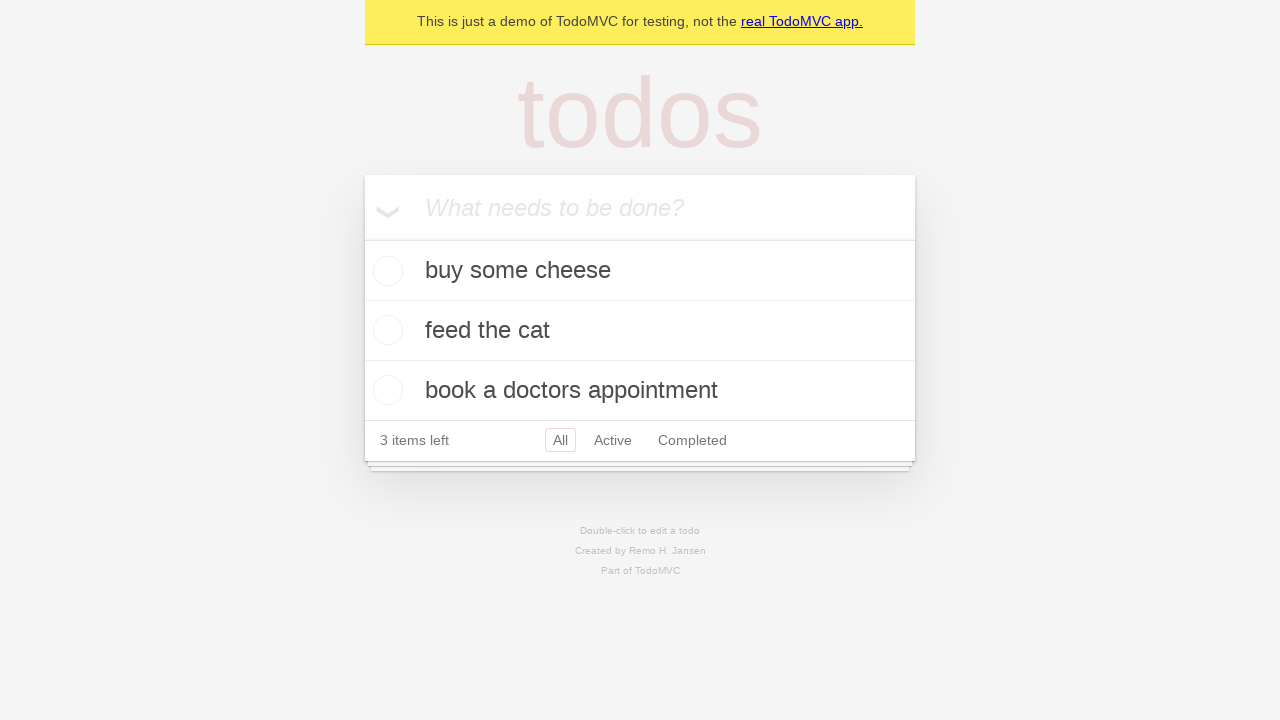

Marked second todo item as complete by checking its checkbox at (385, 330) on internal:testid=[data-testid="todo-item"s] >> nth=1 >> internal:role=checkbox
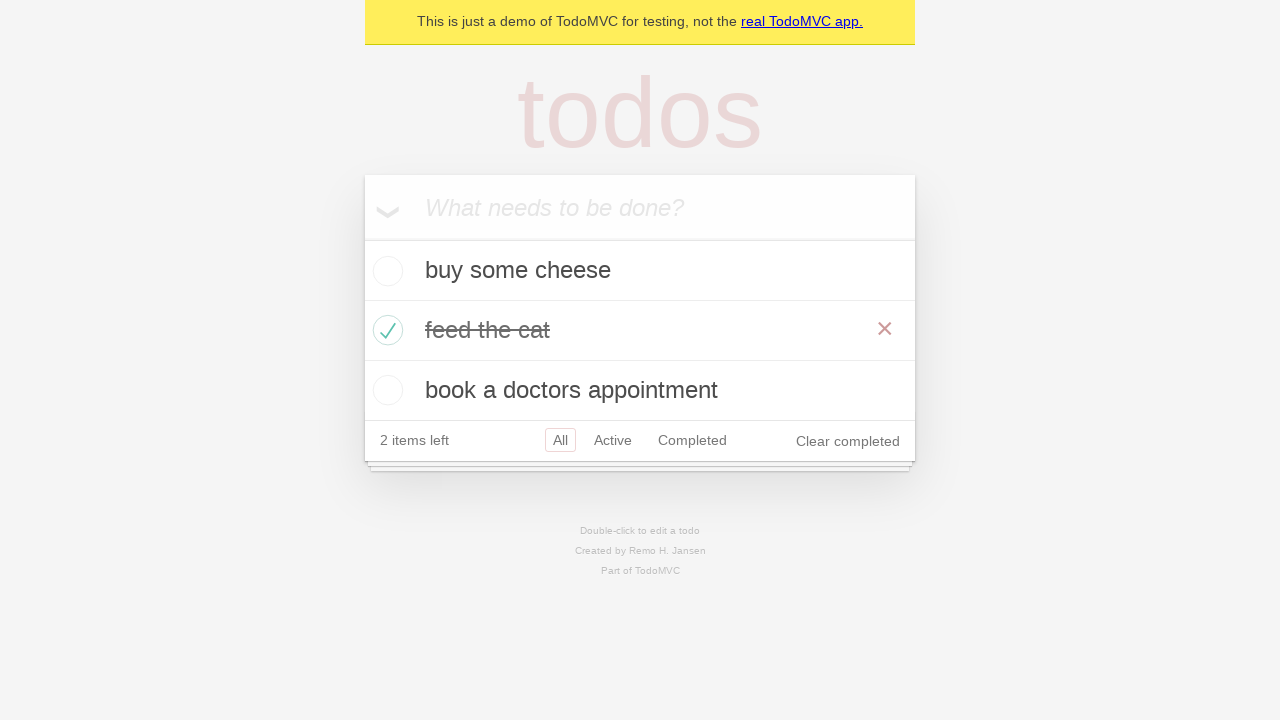

Clicked 'Active' filter to show only incomplete todo items at (613, 440) on internal:role=link[name="Active"i]
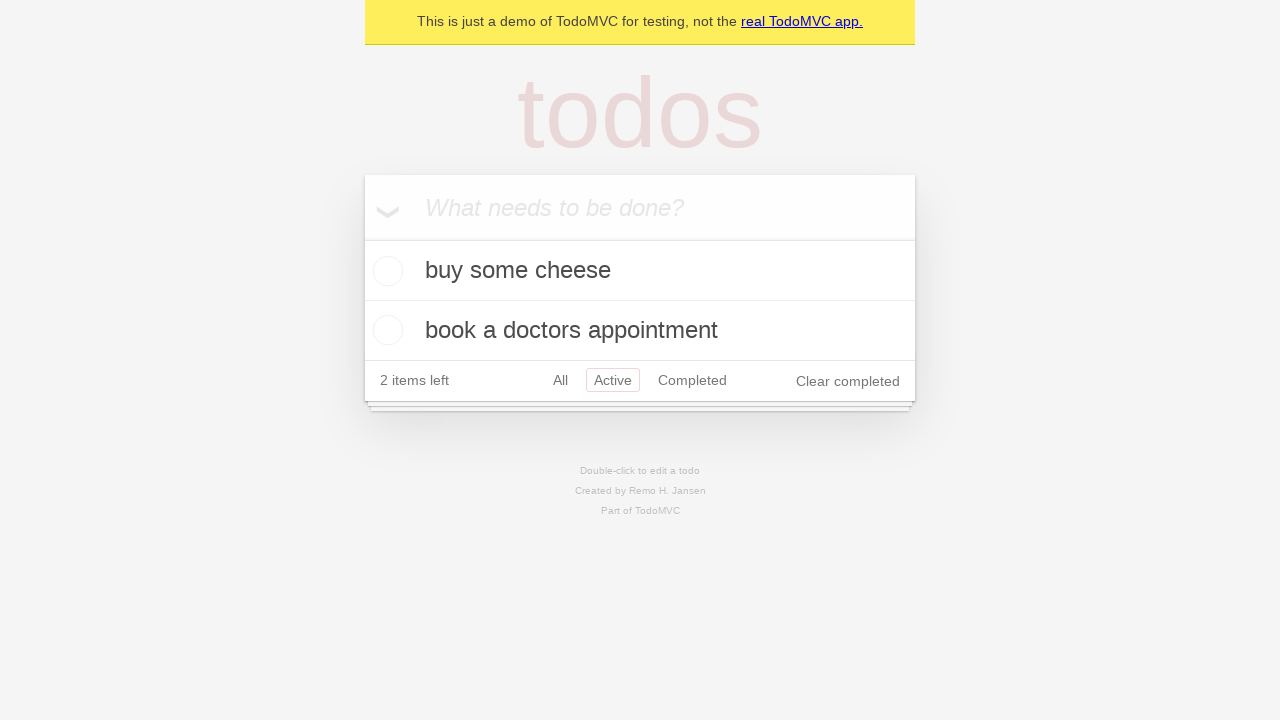

Waited for filtered todo list to display 2 active items
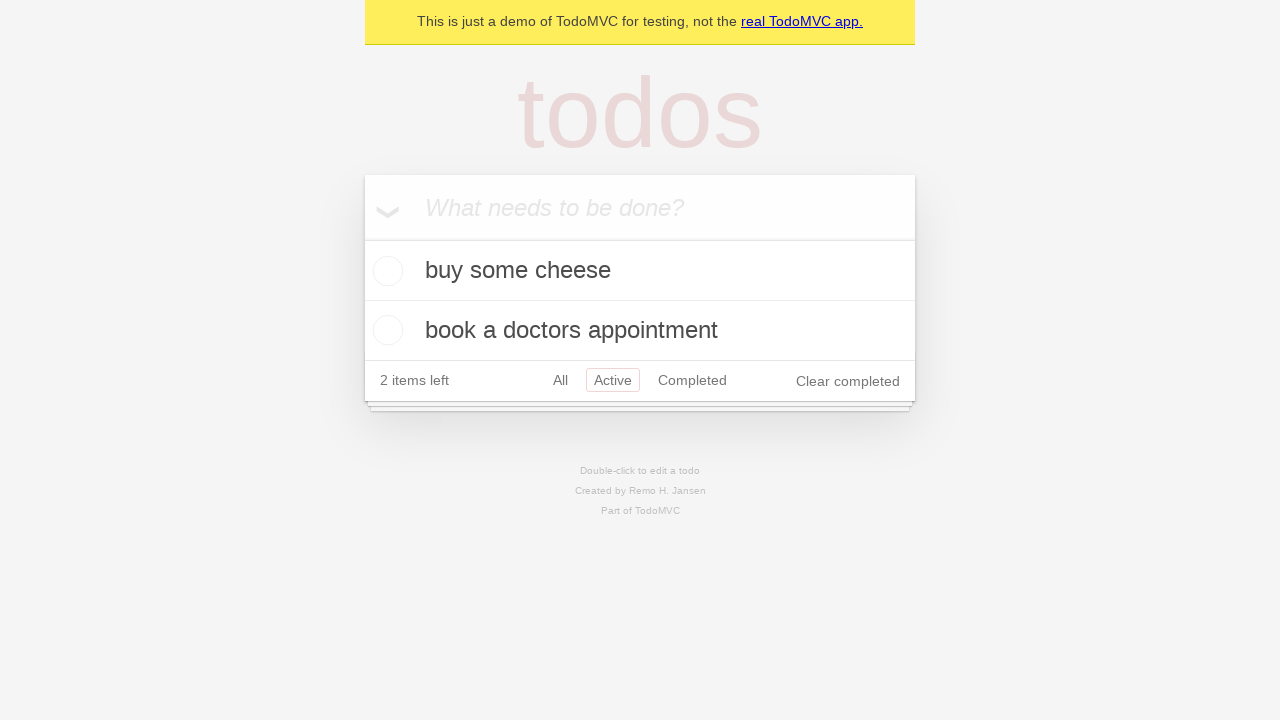

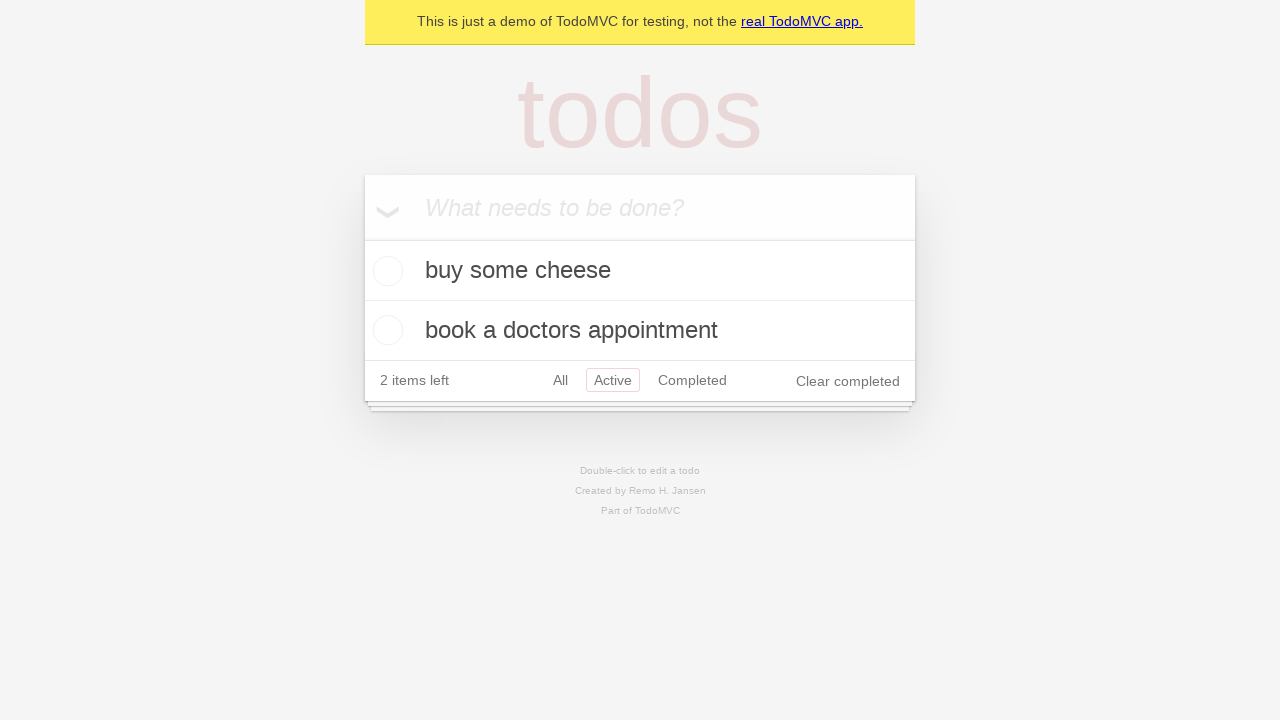